Tests the search functionality on an e-commerce practice site by searching for products containing "ca", verifying 4 products are displayed, and adding the third product to cart

Starting URL: https://www.rahulshettyacademy.com/seleniumPractise/#/

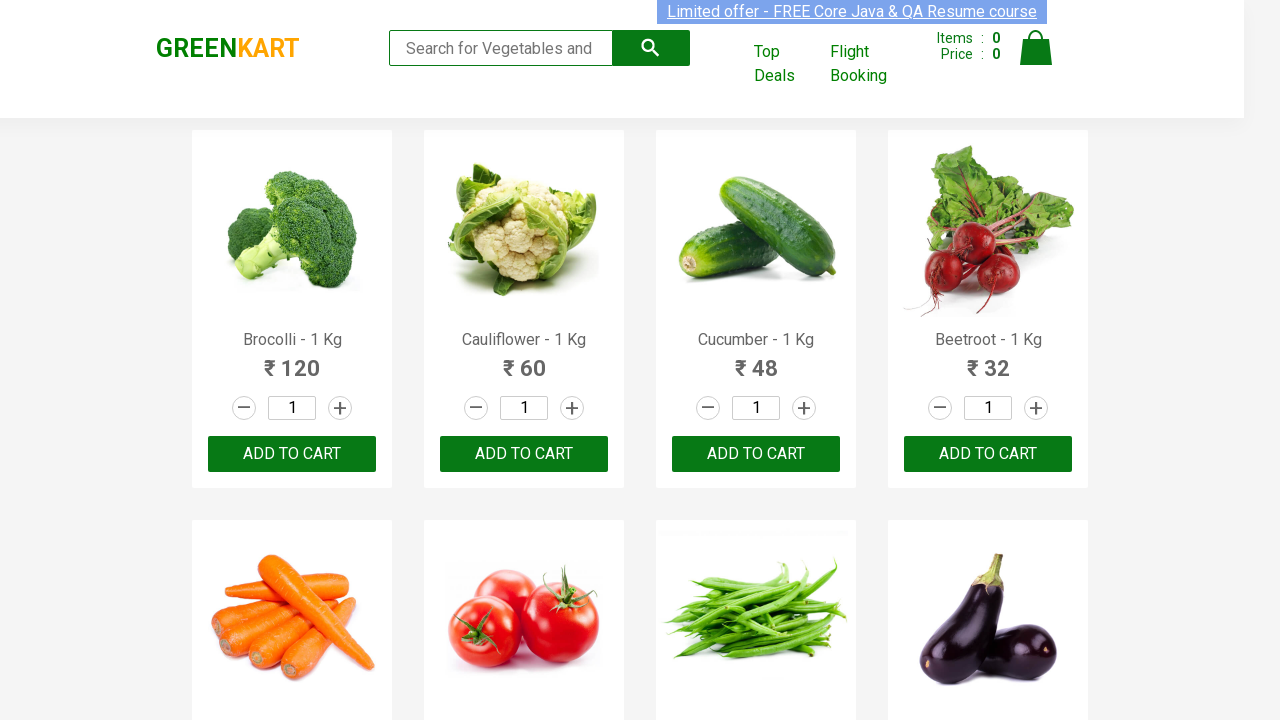

Filled search box with 'ca' on .search-keyword
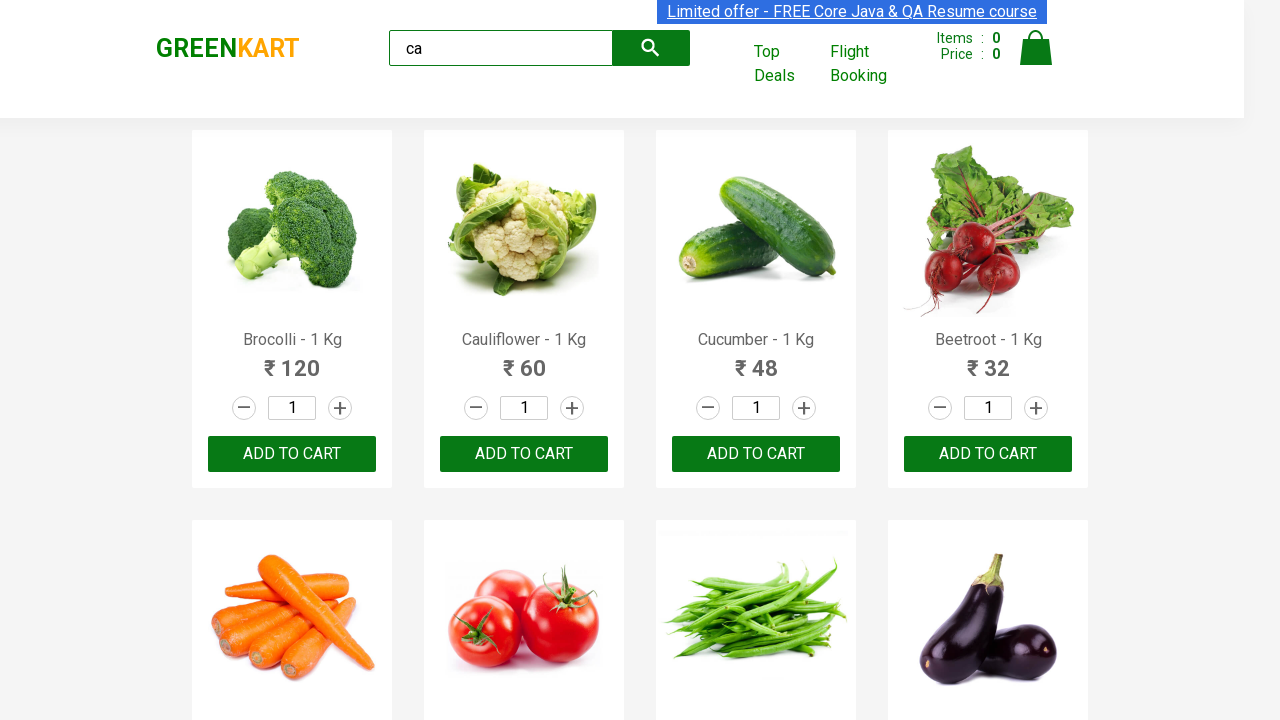

Waited for products to filter and load
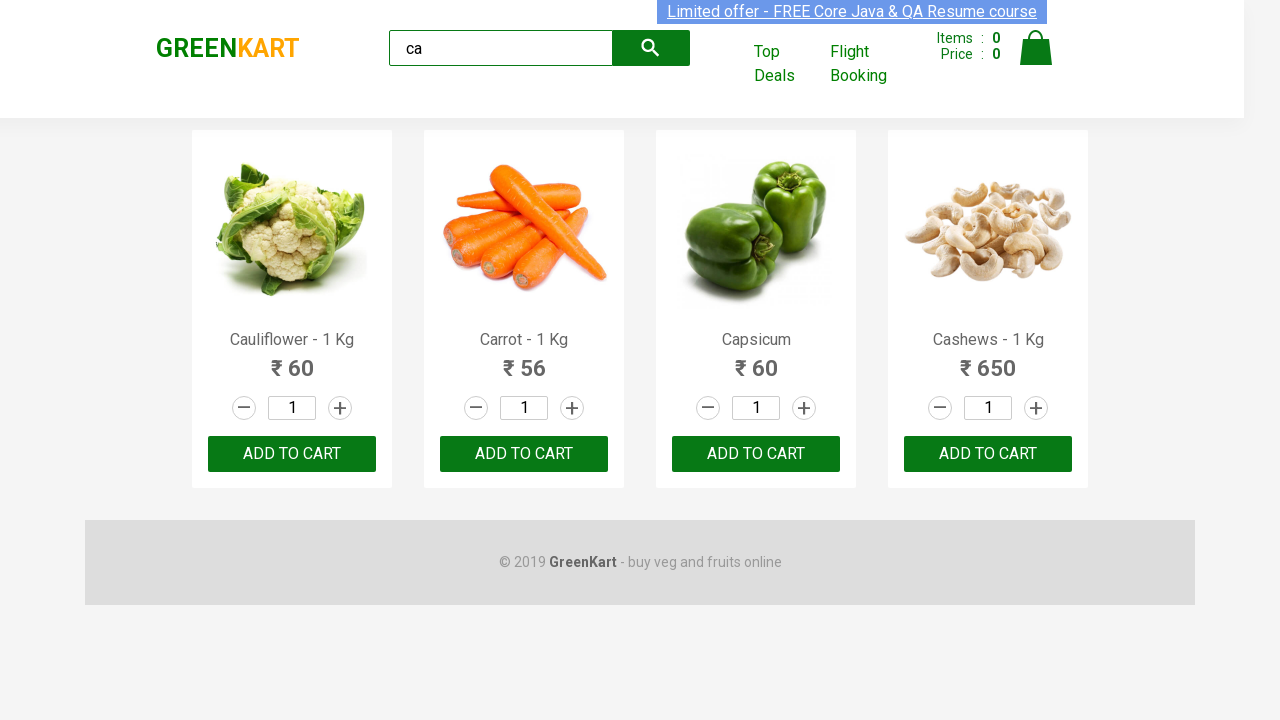

Clicked ADD TO CART button on the third product at (756, 454) on .products .product >> nth=2 >> text=ADD TO CART
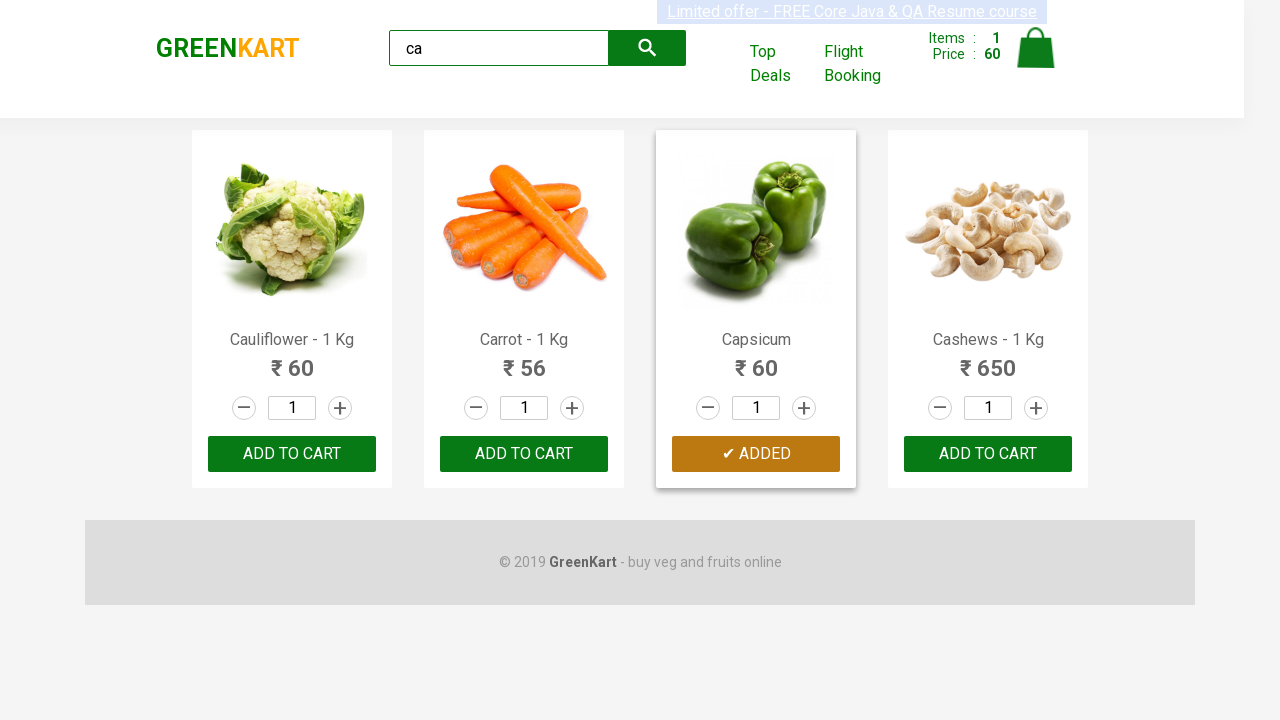

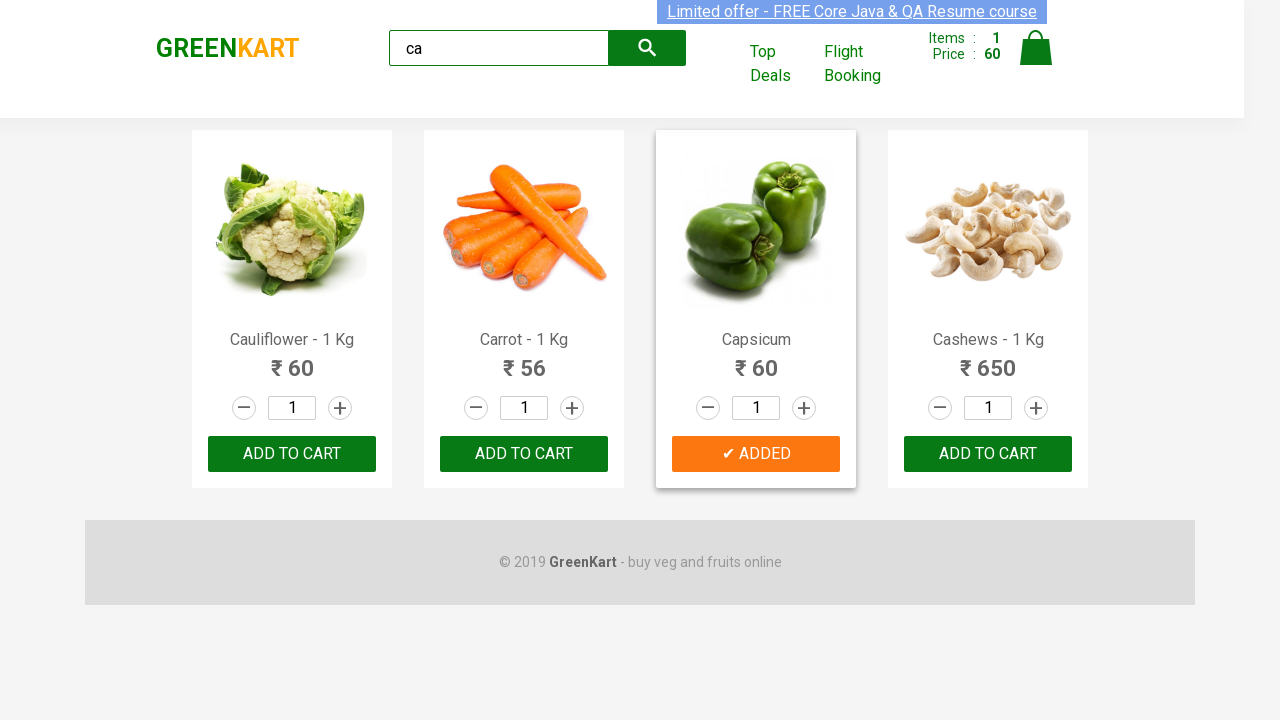